Tests a datepicker widget by clicking to open it, navigating forward through months until reaching July, and selecting the 15th day of that month.

Starting URL: http://demo.automationtesting.in/Datepicker.html

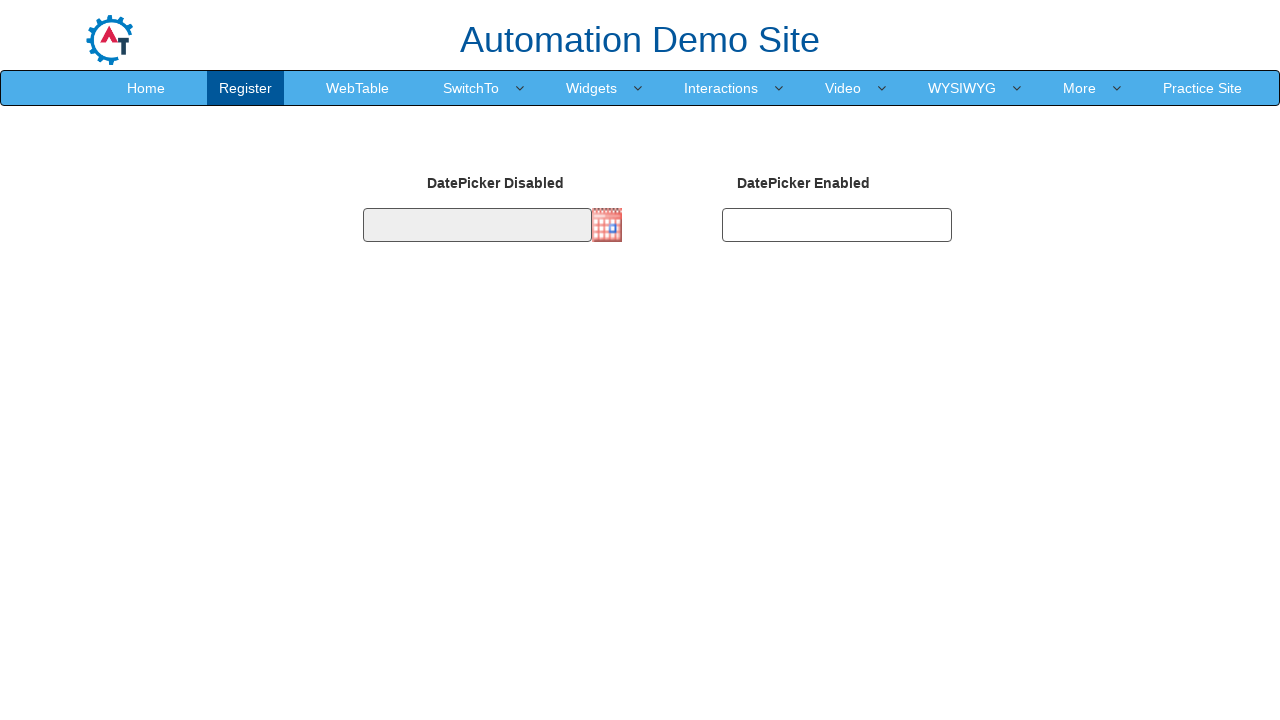

Clicked on datepicker input to open calendar at (477, 225) on #datepicker1
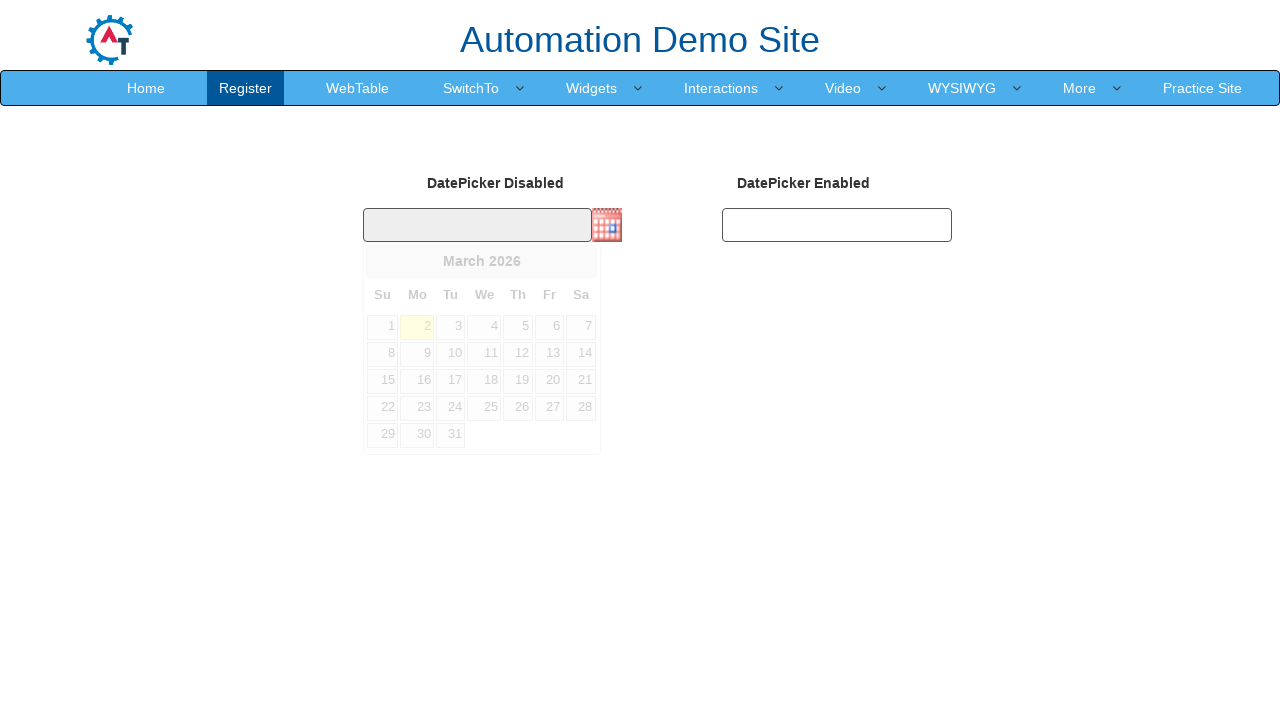

Datepicker calendar appeared
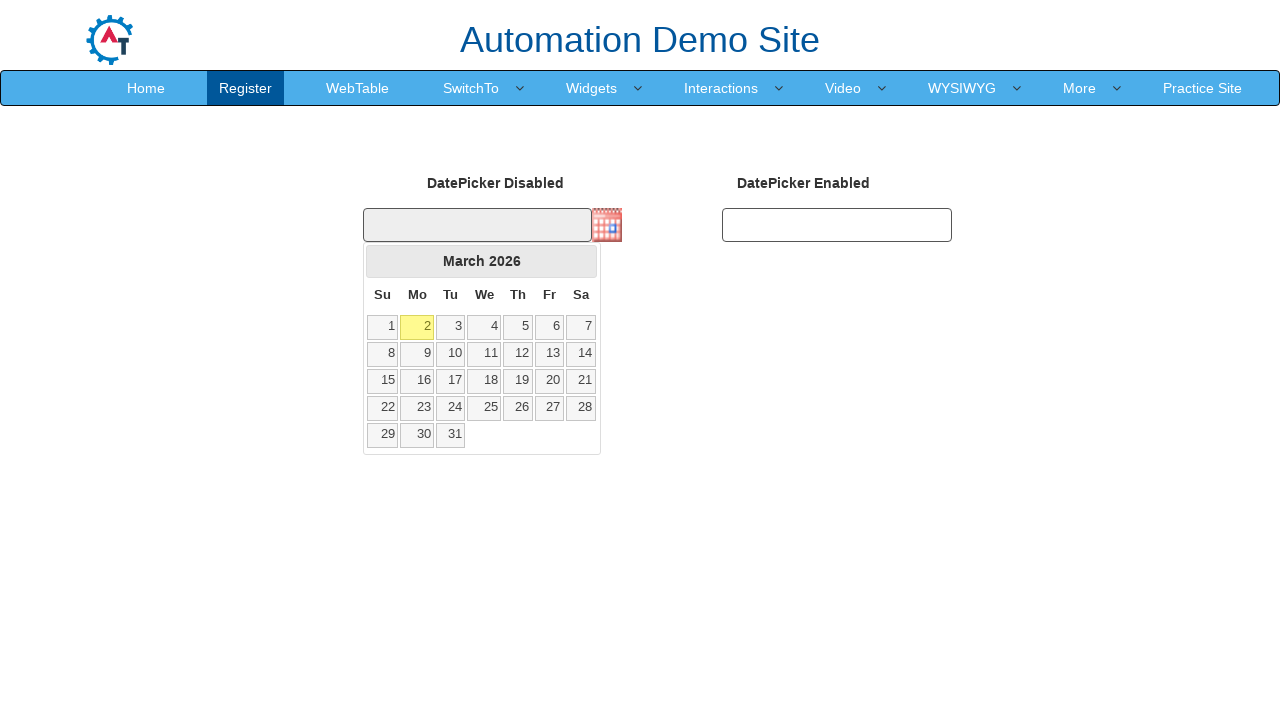

Clicked next month button to navigate forward at (581, 261) on .ui-datepicker .ui-icon-circle-triangle-e
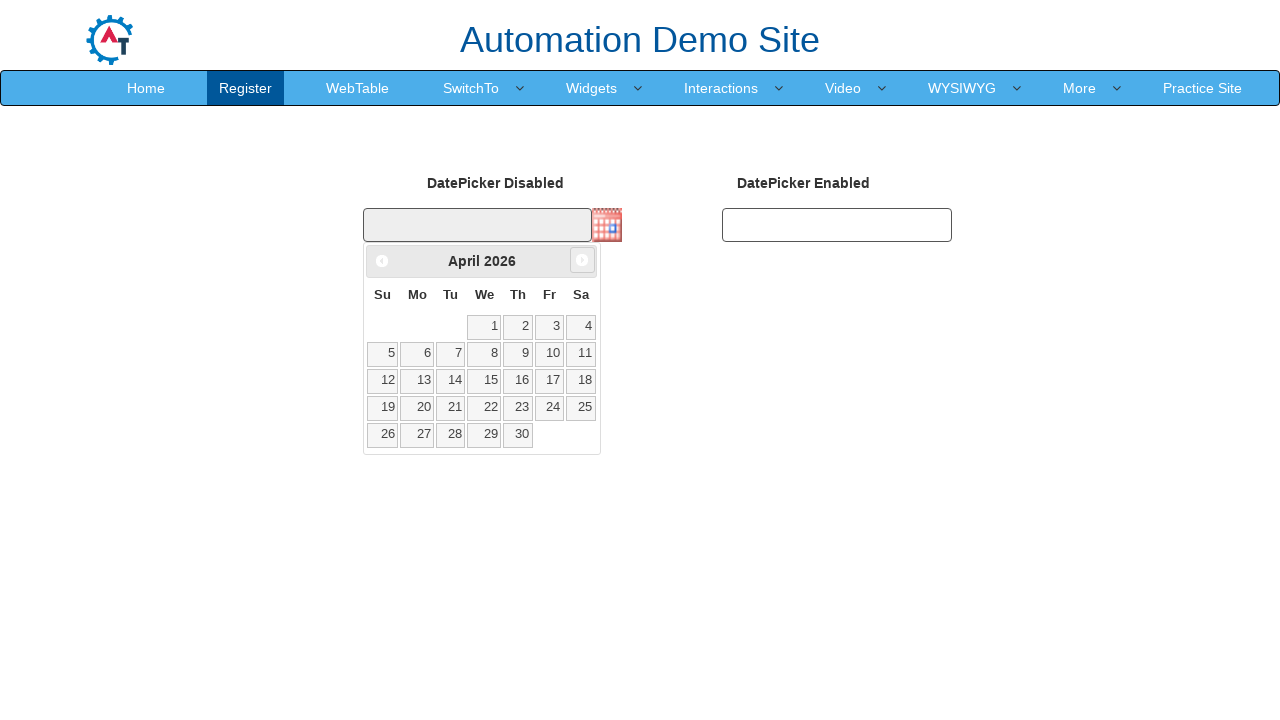

Waited for calendar to update
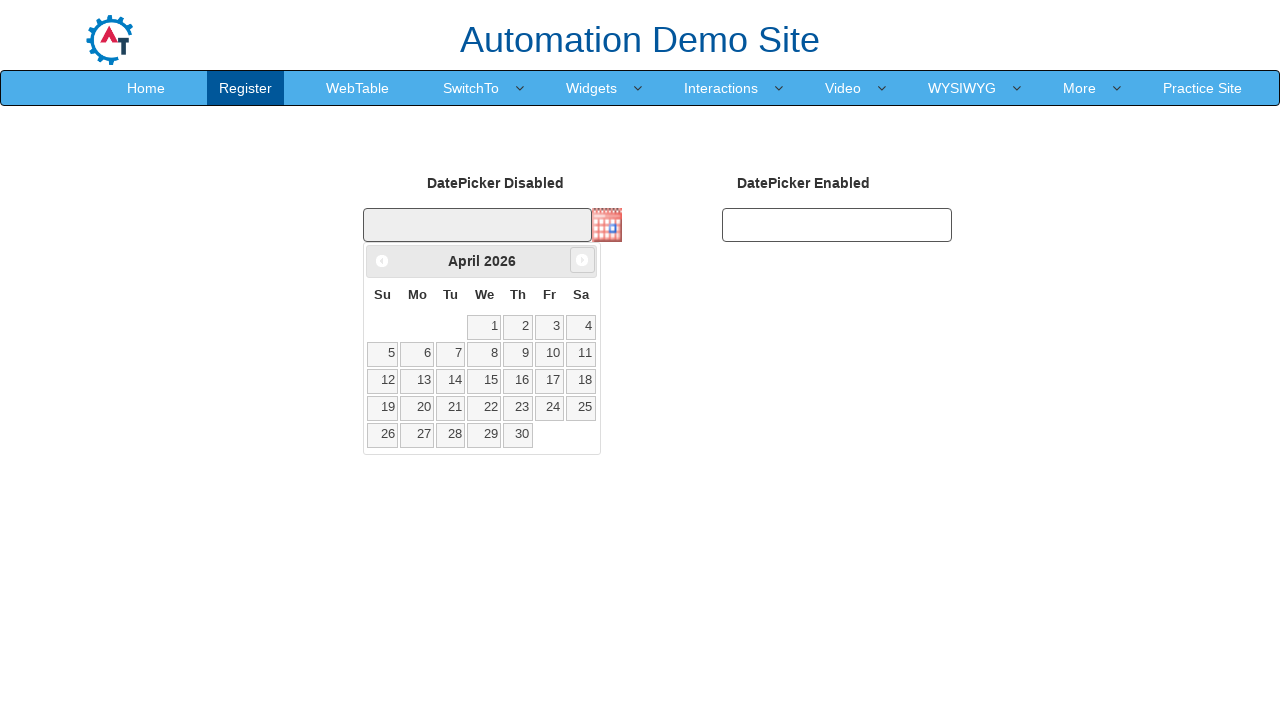

Clicked next month button to navigate forward at (582, 260) on .ui-datepicker .ui-icon-circle-triangle-e
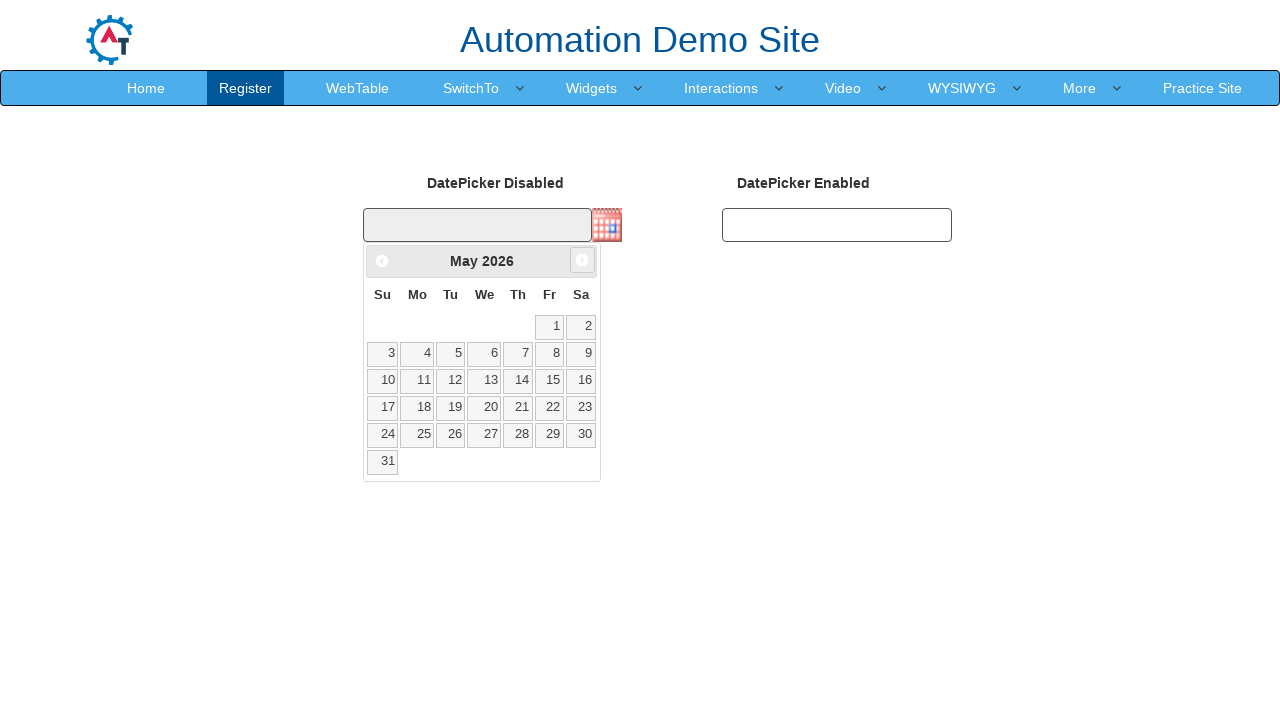

Waited for calendar to update
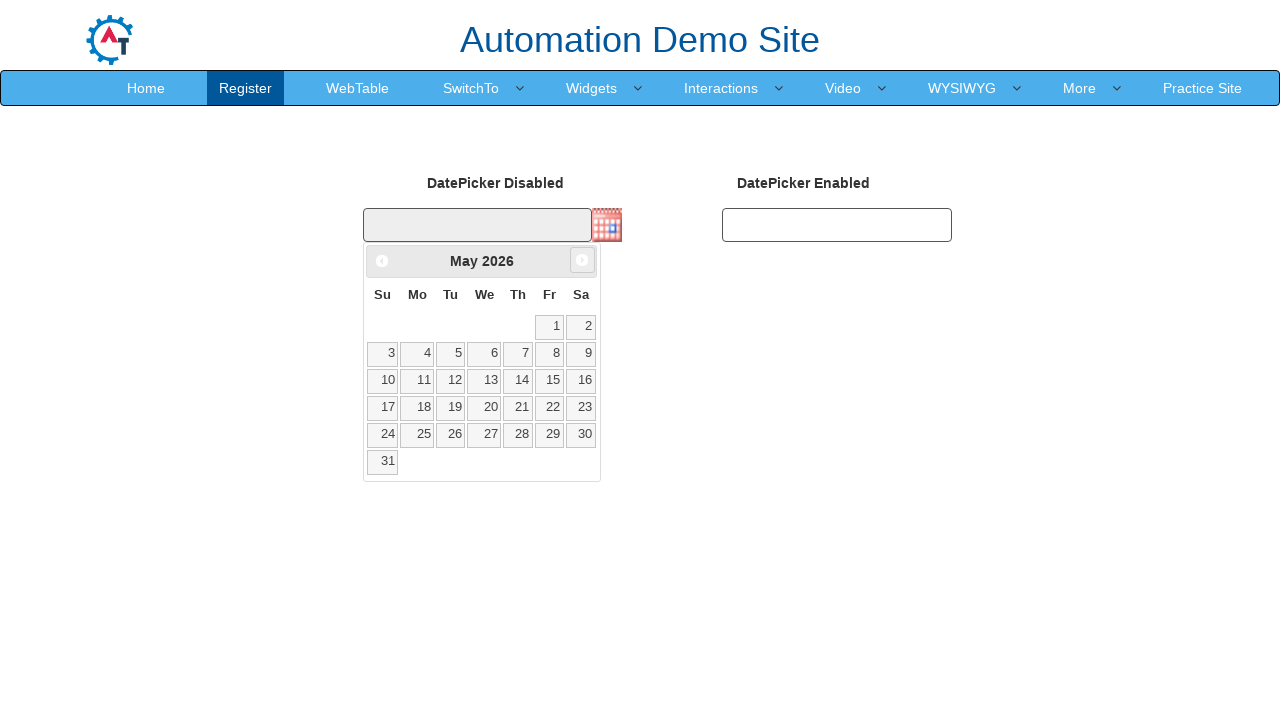

Clicked next month button to navigate forward at (582, 260) on .ui-datepicker .ui-icon-circle-triangle-e
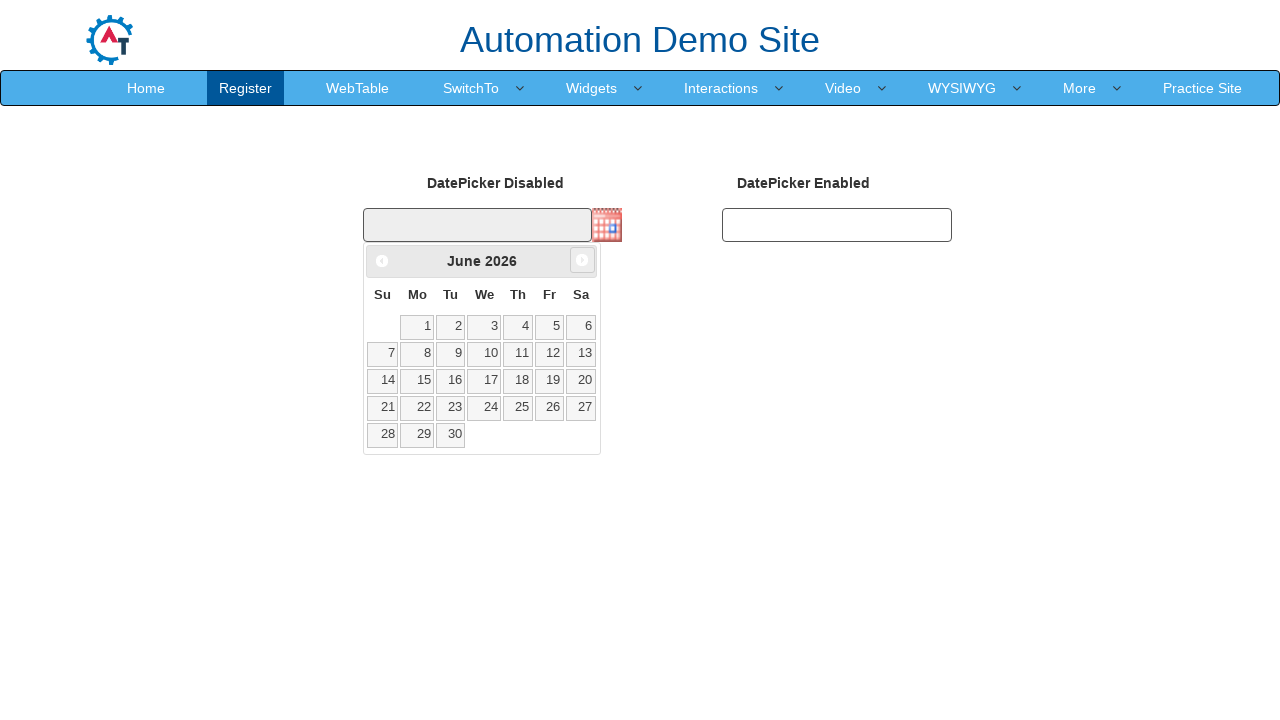

Waited for calendar to update
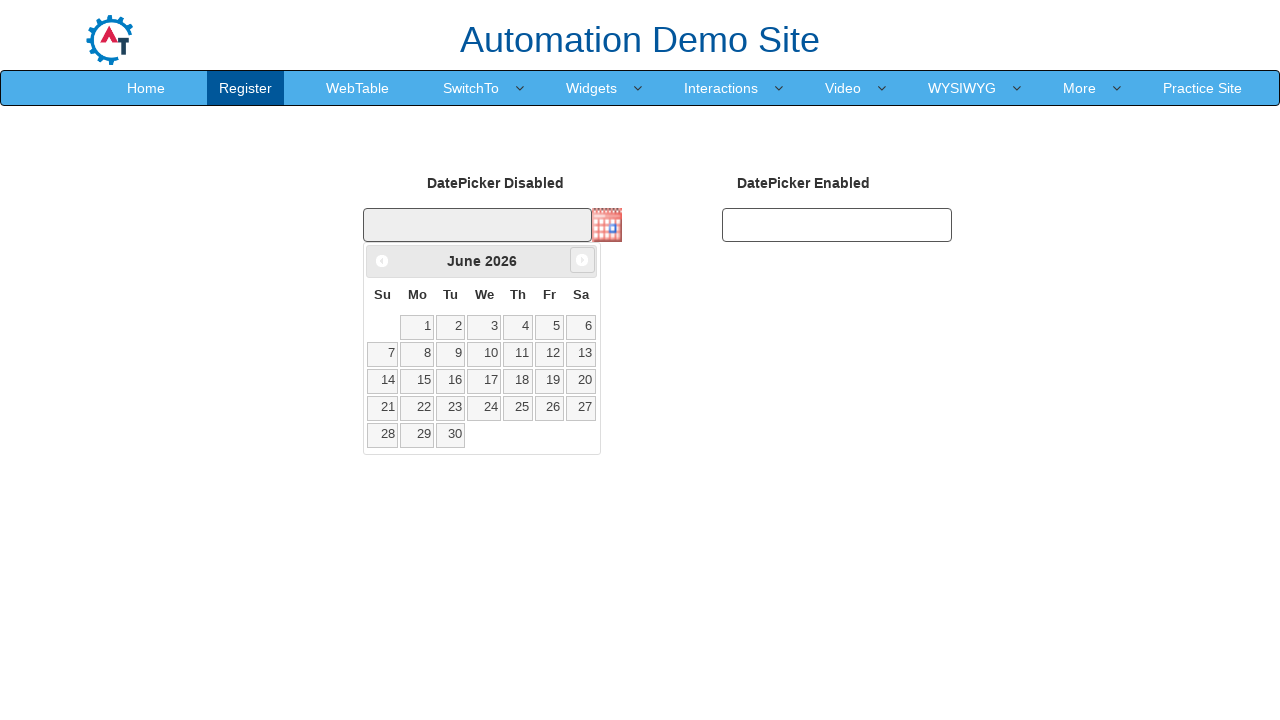

Clicked next month button to navigate forward at (582, 260) on .ui-datepicker .ui-icon-circle-triangle-e
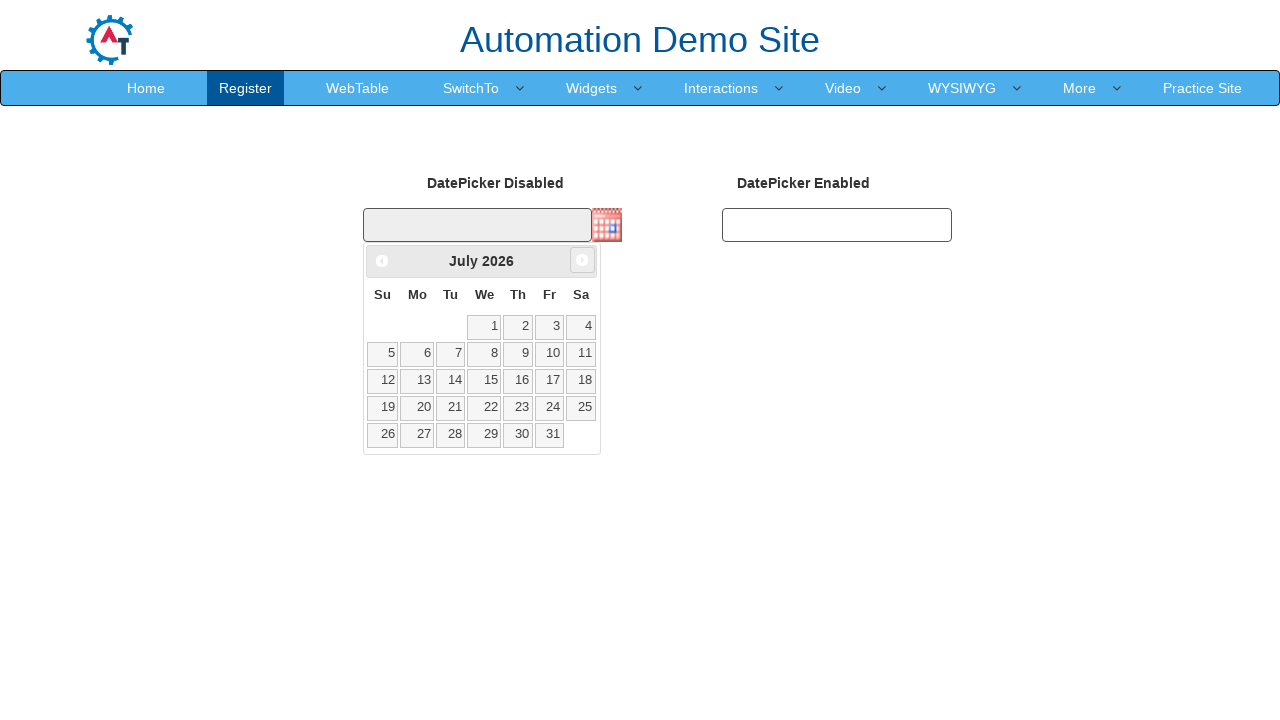

Waited for calendar to update
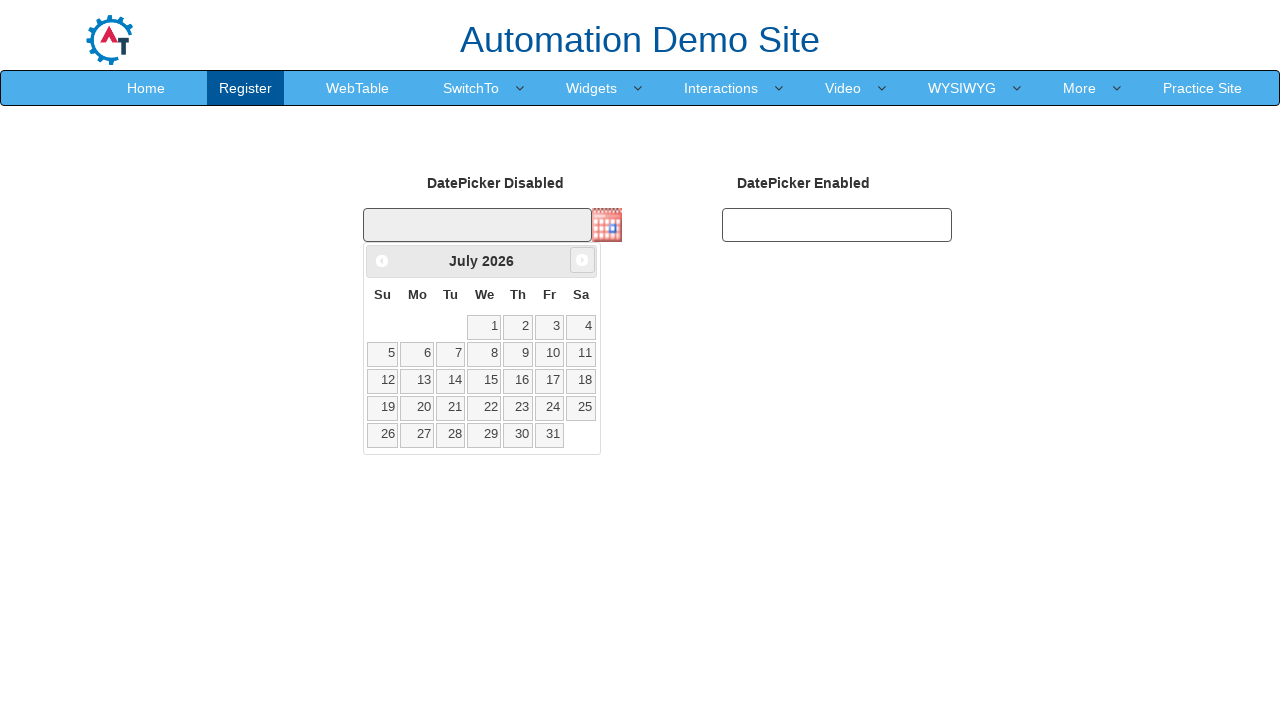

Reached July month in datepicker
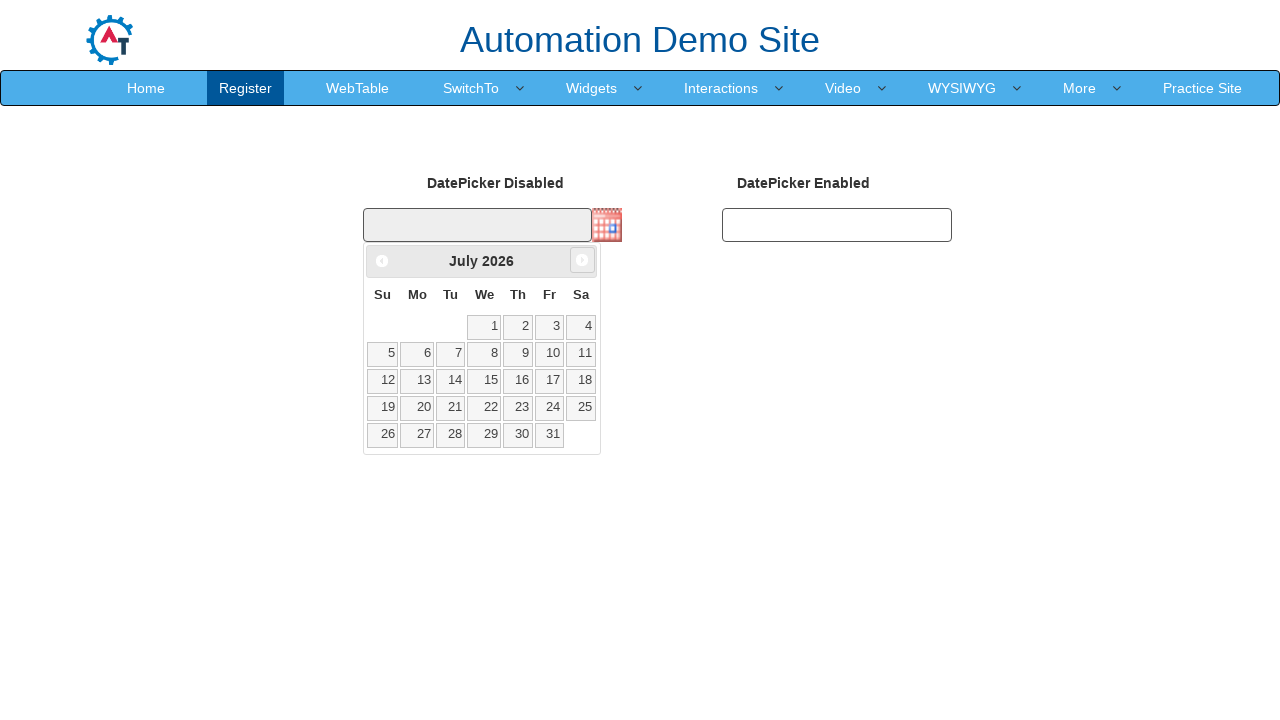

Located all day cells in the datepicker
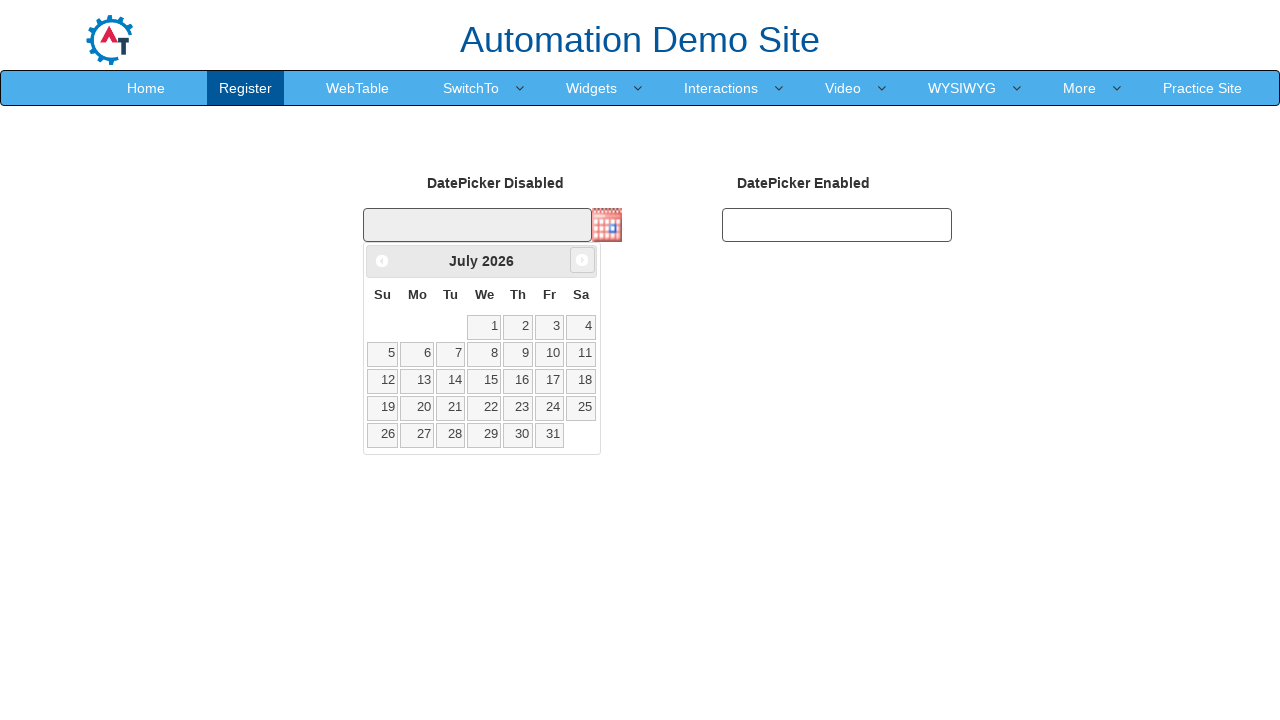

Clicked on day 15 in the datepicker at (484, 381) on td[data-handler='selectDay'] >> nth=14
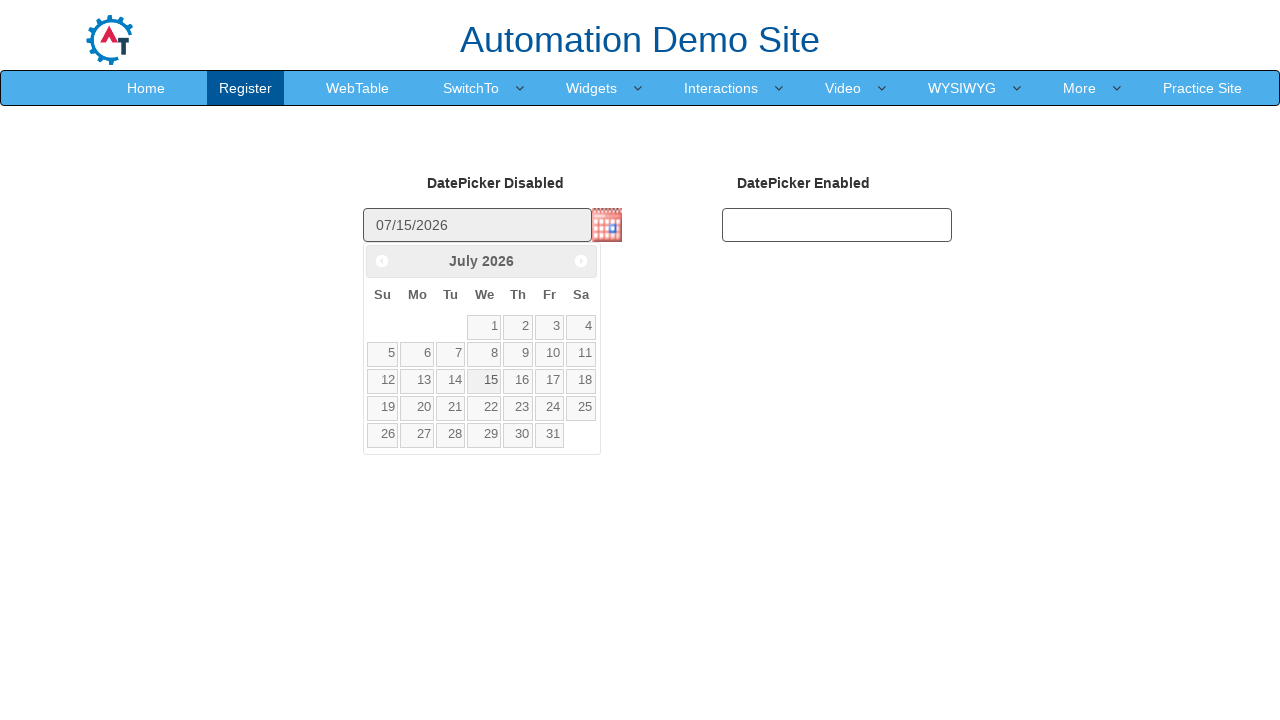

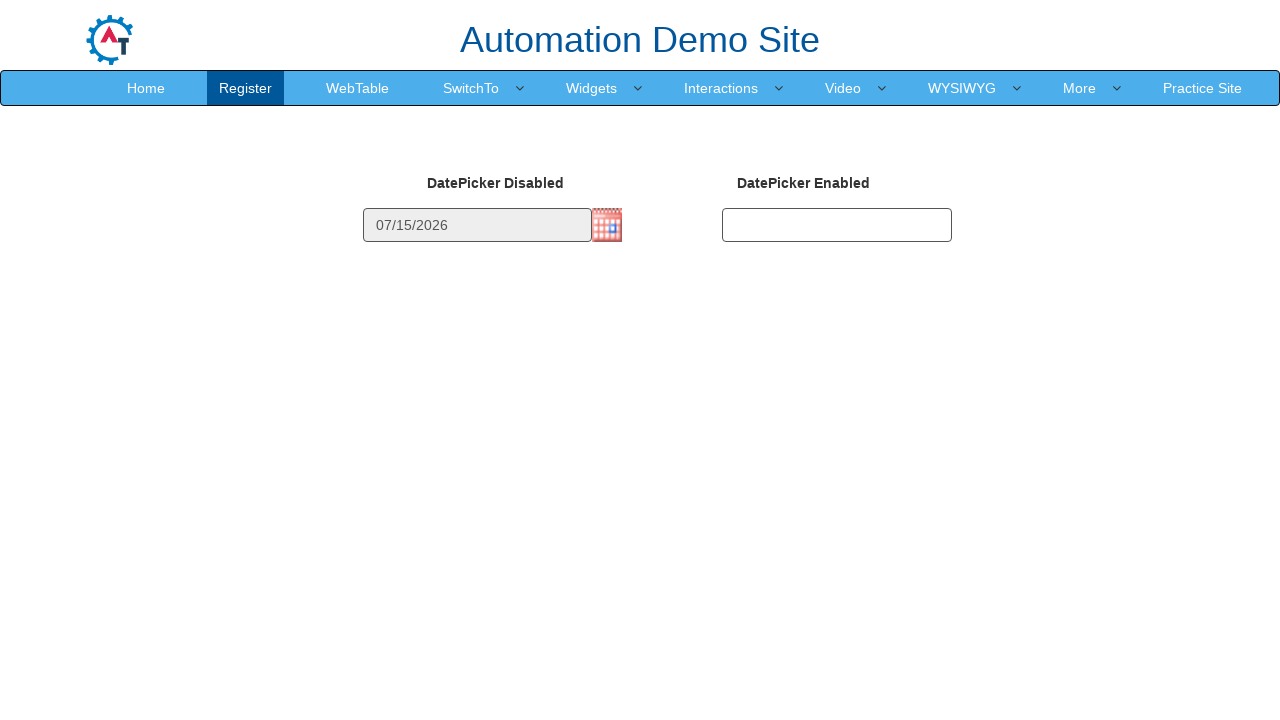